Tests unmarking completed todo items by unchecking their checkboxes

Starting URL: https://demo.playwright.dev/todomvc

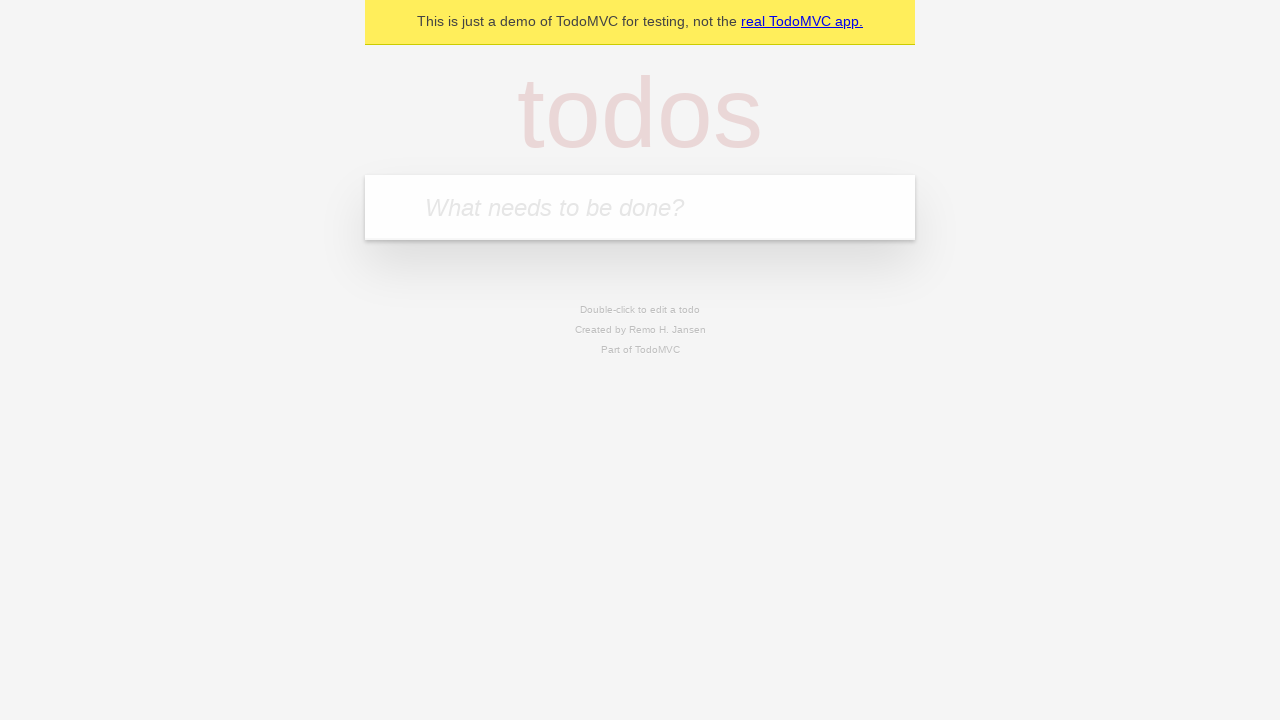

Filled input field with 'buy some cheese' on internal:attr=[placeholder="What needs to be done?"i]
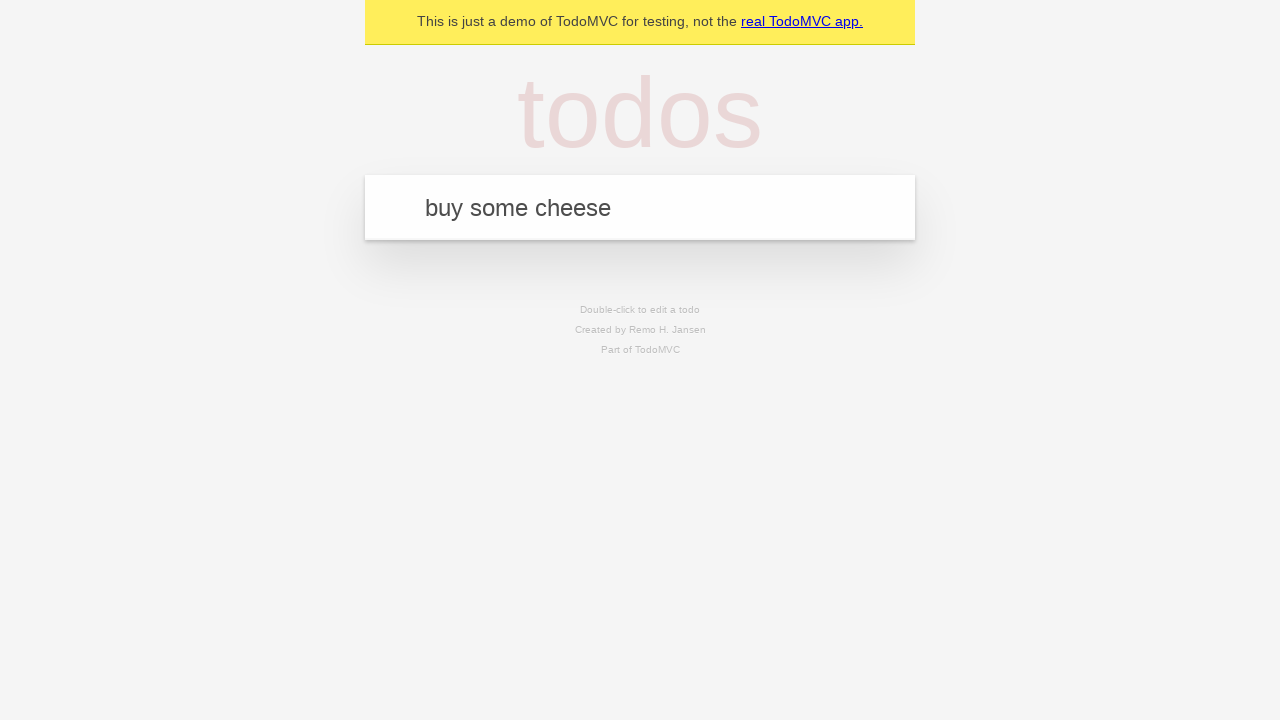

Pressed Enter to add first todo item on internal:attr=[placeholder="What needs to be done?"i]
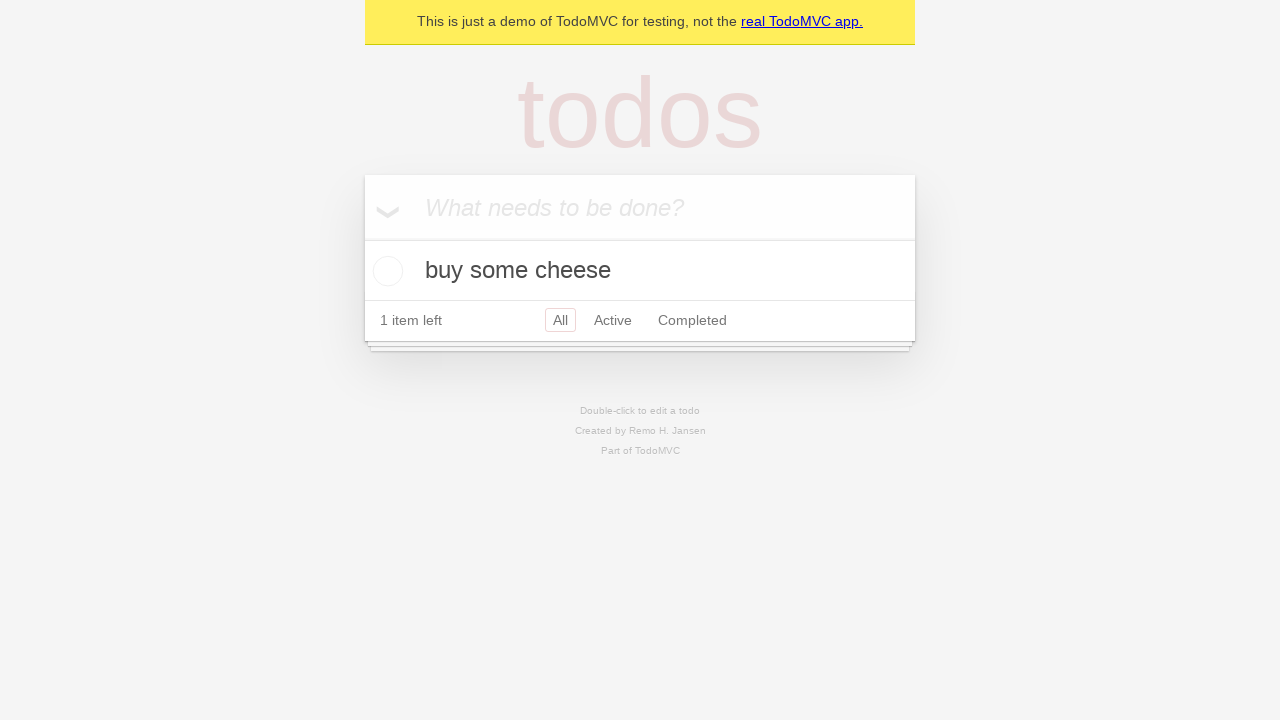

Filled input field with 'feed the cat' on internal:attr=[placeholder="What needs to be done?"i]
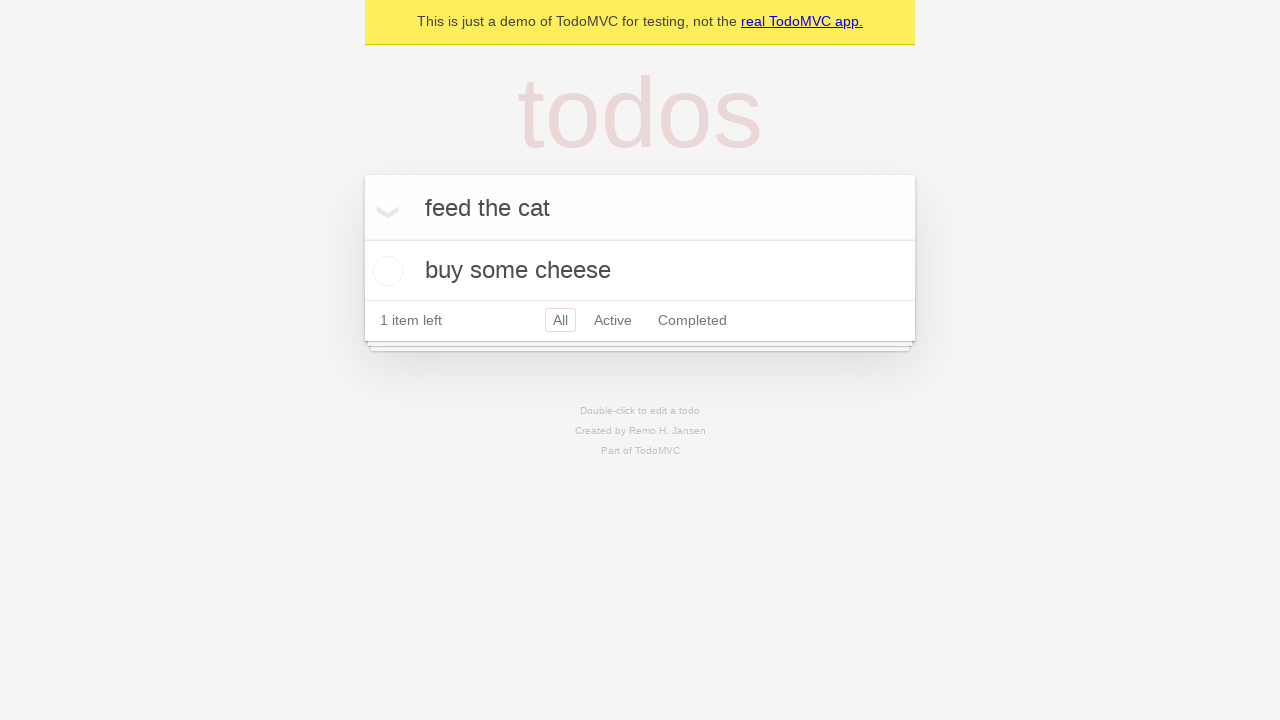

Pressed Enter to add second todo item on internal:attr=[placeholder="What needs to be done?"i]
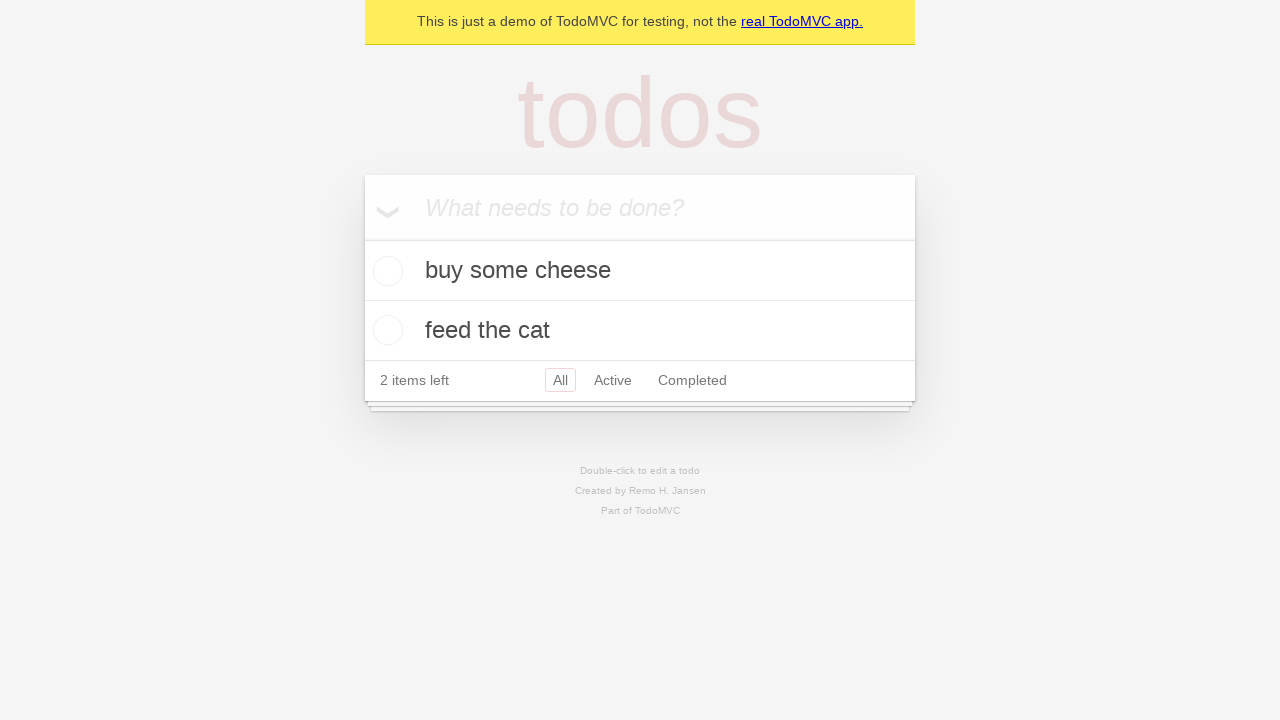

Checked the first todo item to mark it complete at (385, 271) on internal:testid=[data-testid="todo-item"s] >> nth=0 >> internal:role=checkbox
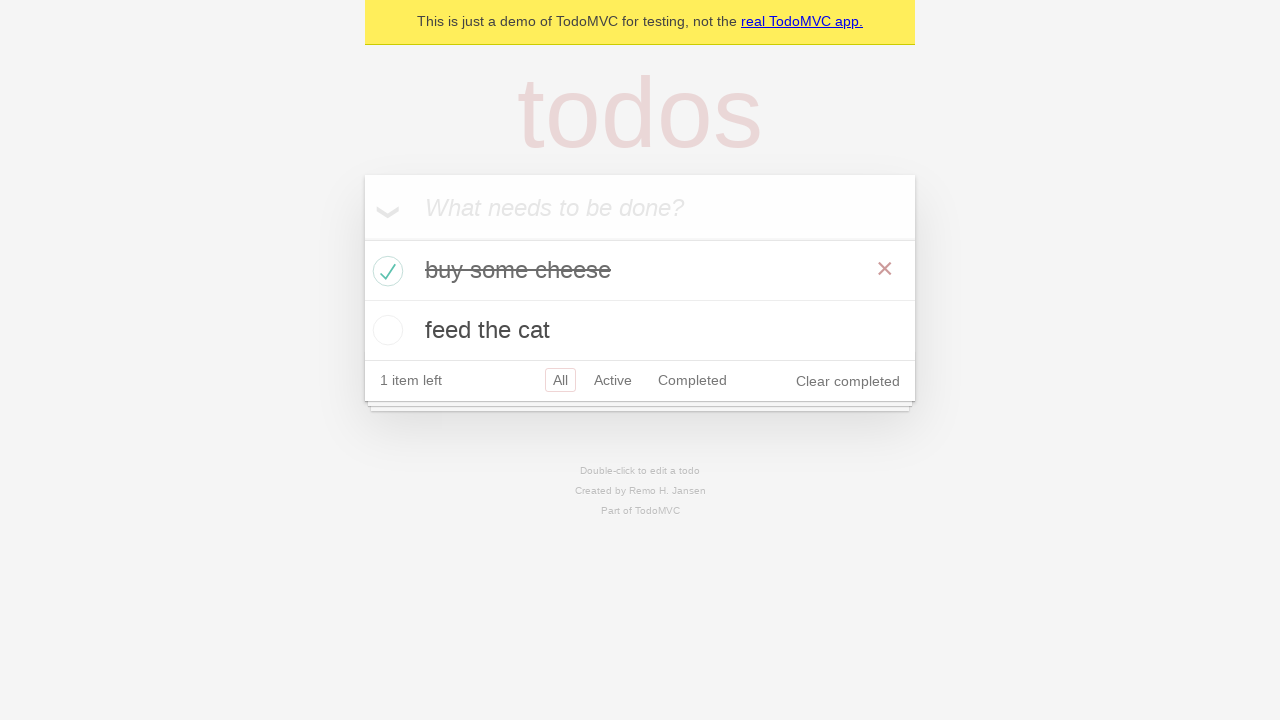

Unchecked the first todo item to mark it incomplete at (385, 271) on internal:testid=[data-testid="todo-item"s] >> nth=0 >> internal:role=checkbox
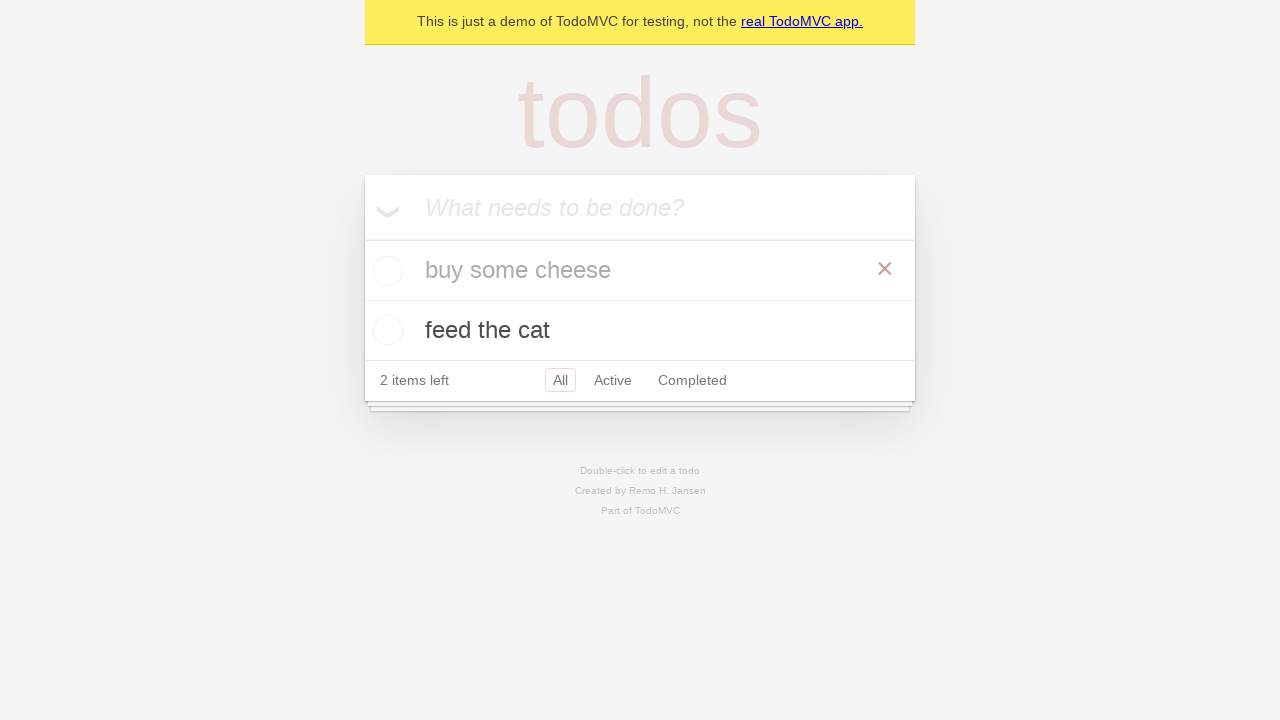

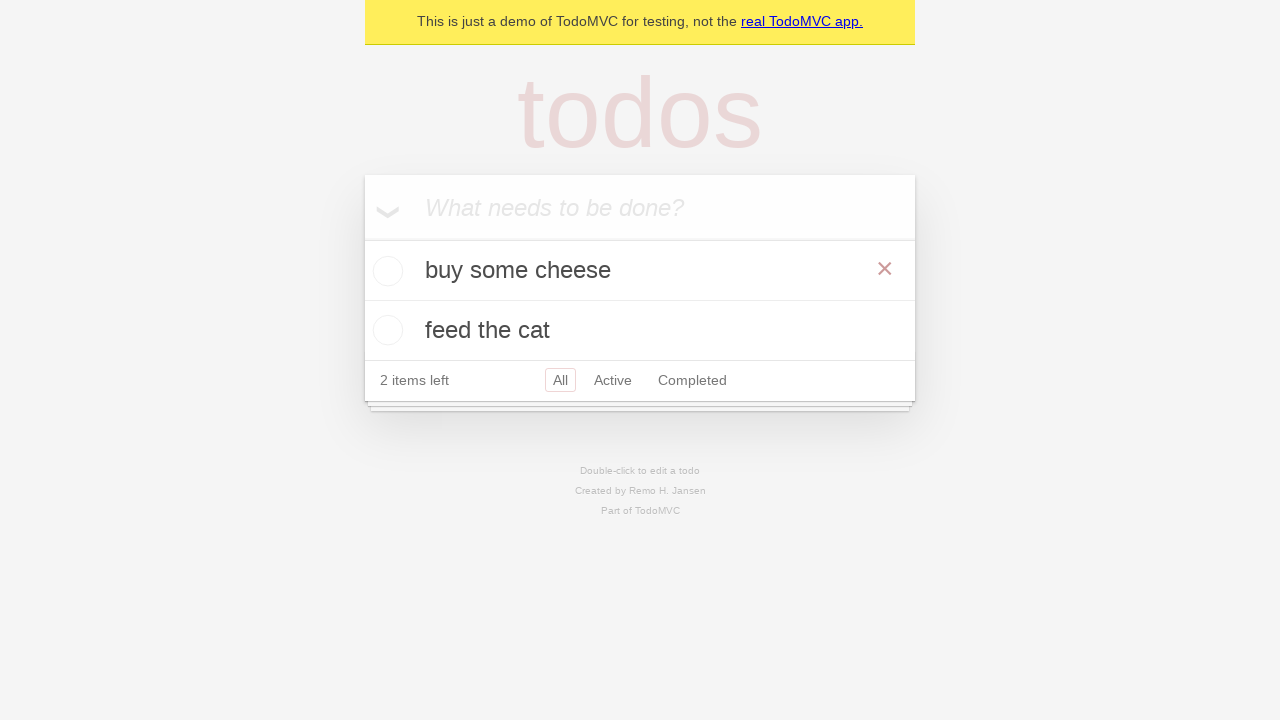